Tests clicking on the "Start a free trial" link on the VWO login page using link text locator to navigate to the free trial signup page.

Starting URL: https://app.vwo.com/#/login

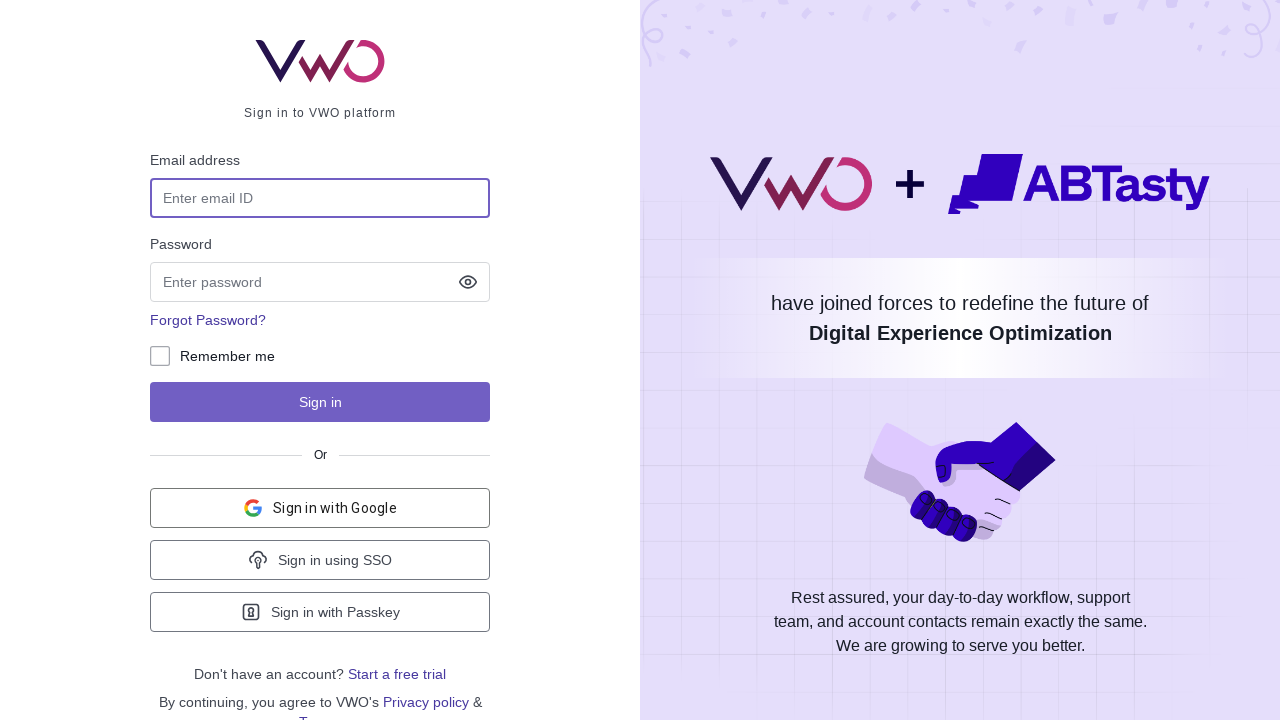

Clicked on 'Start a free trial' link to navigate to free trial signup page at (397, 674) on a:text('Start a free trial')
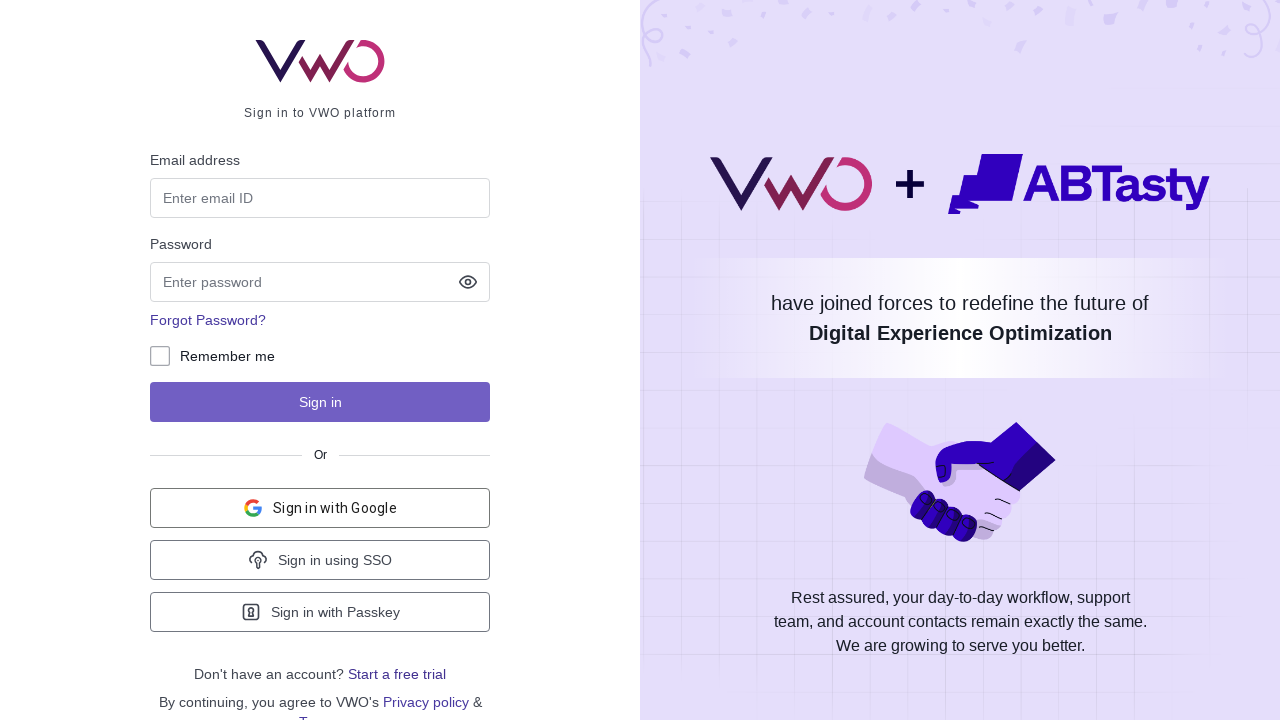

Free trial signup page loaded and network idle
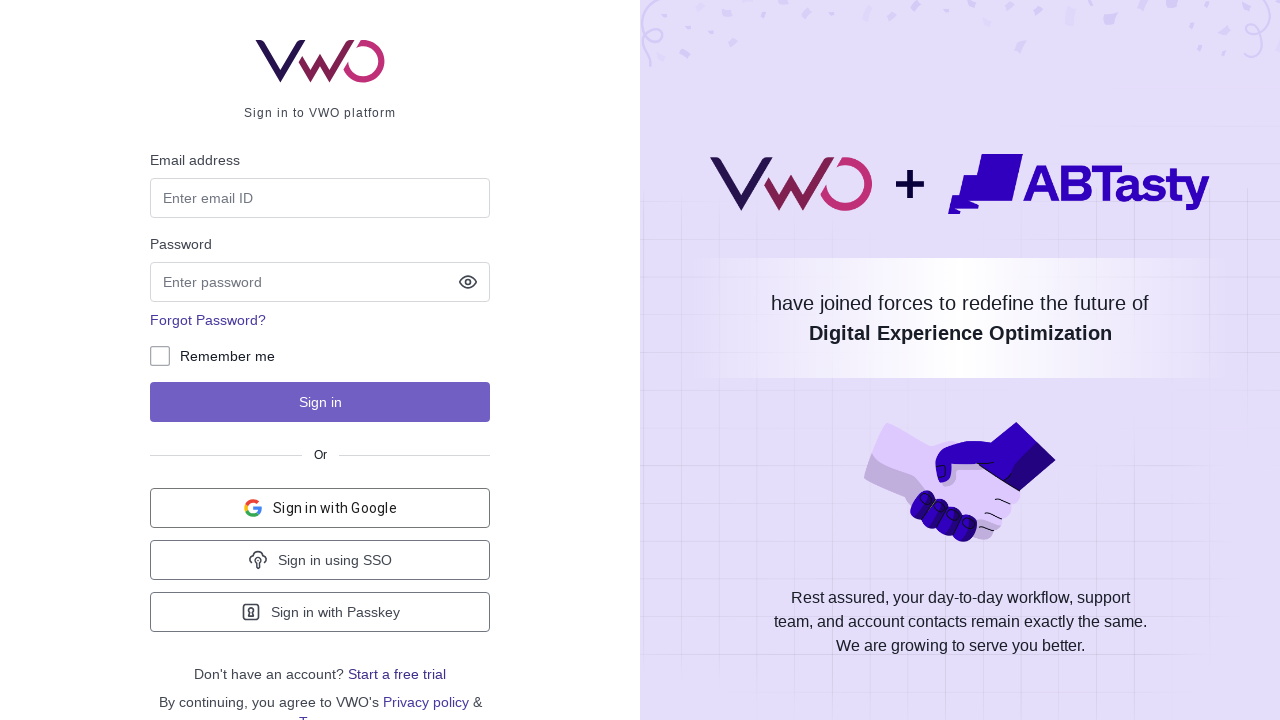

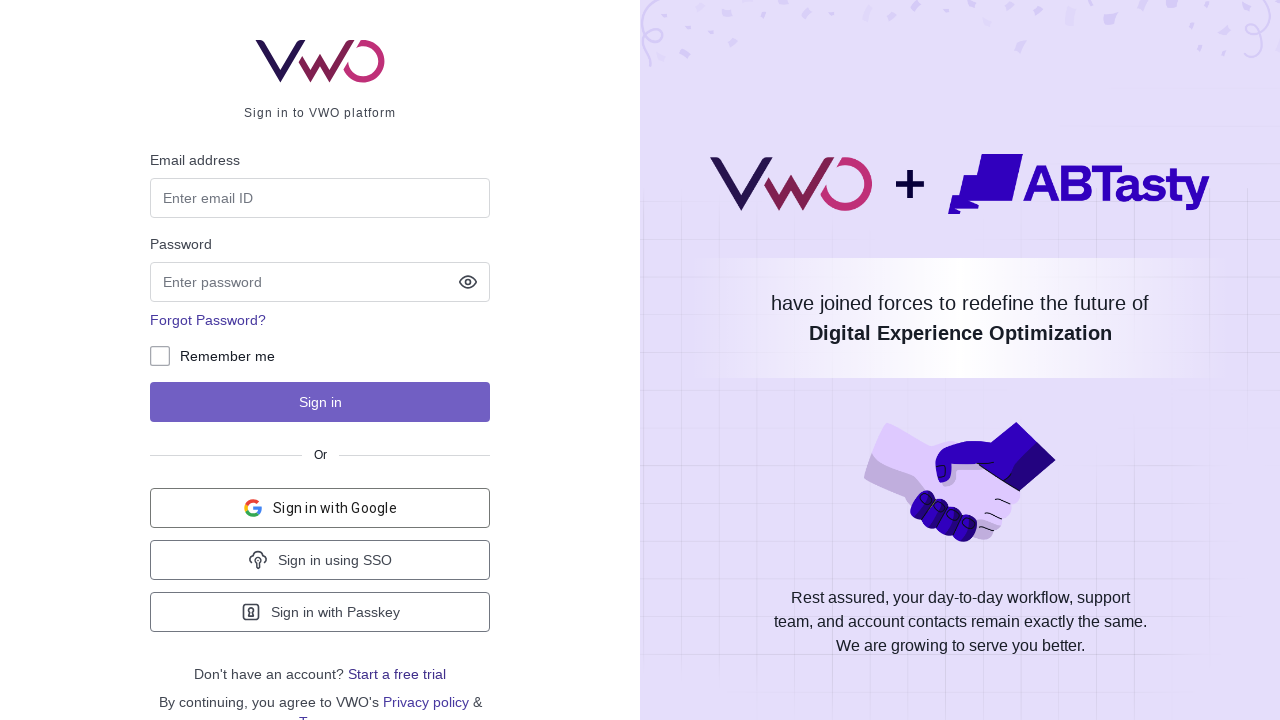